Tests adding a todo item and then marking it as complete by clicking the checkbox, verifying the items left counter updates correctly

Starting URL: http://htmlpreview.github.io/?https://github.com/JuliaLom/TodoMVC_GroupC/blob/main/index.html

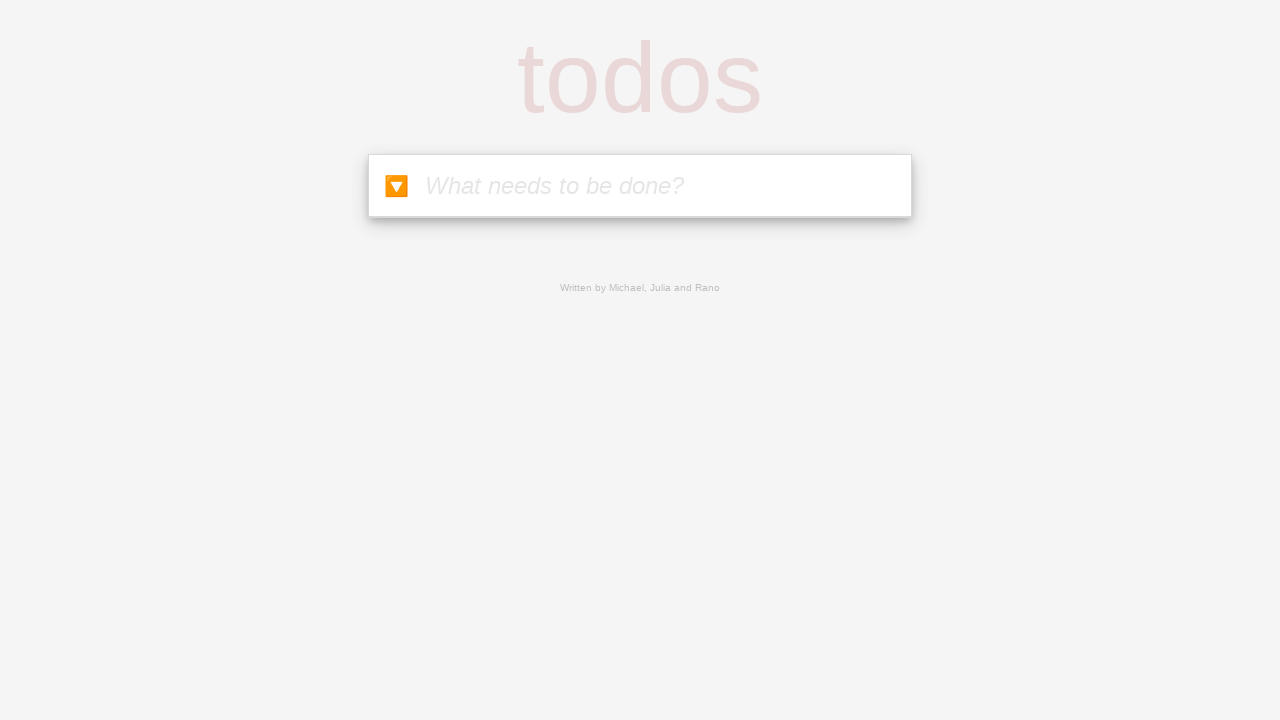

Waited for todo input field to be visible
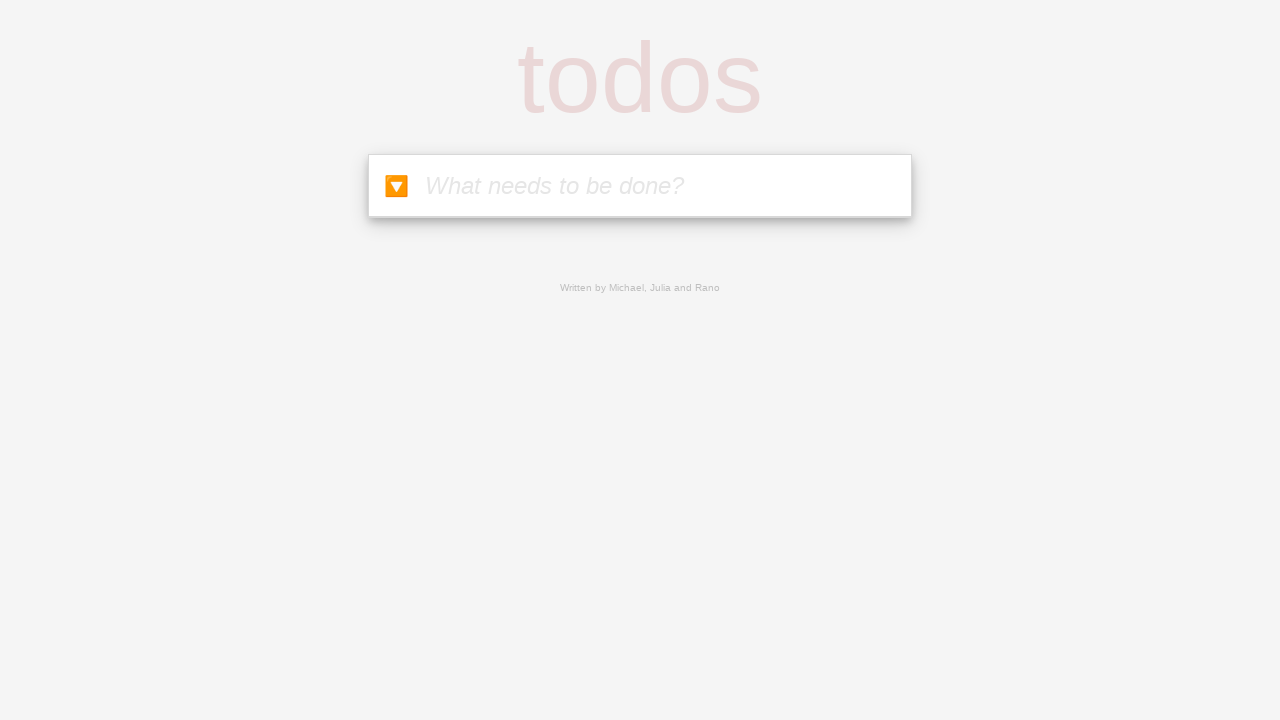

Filled todo input field with 'Dog' on #new-todos
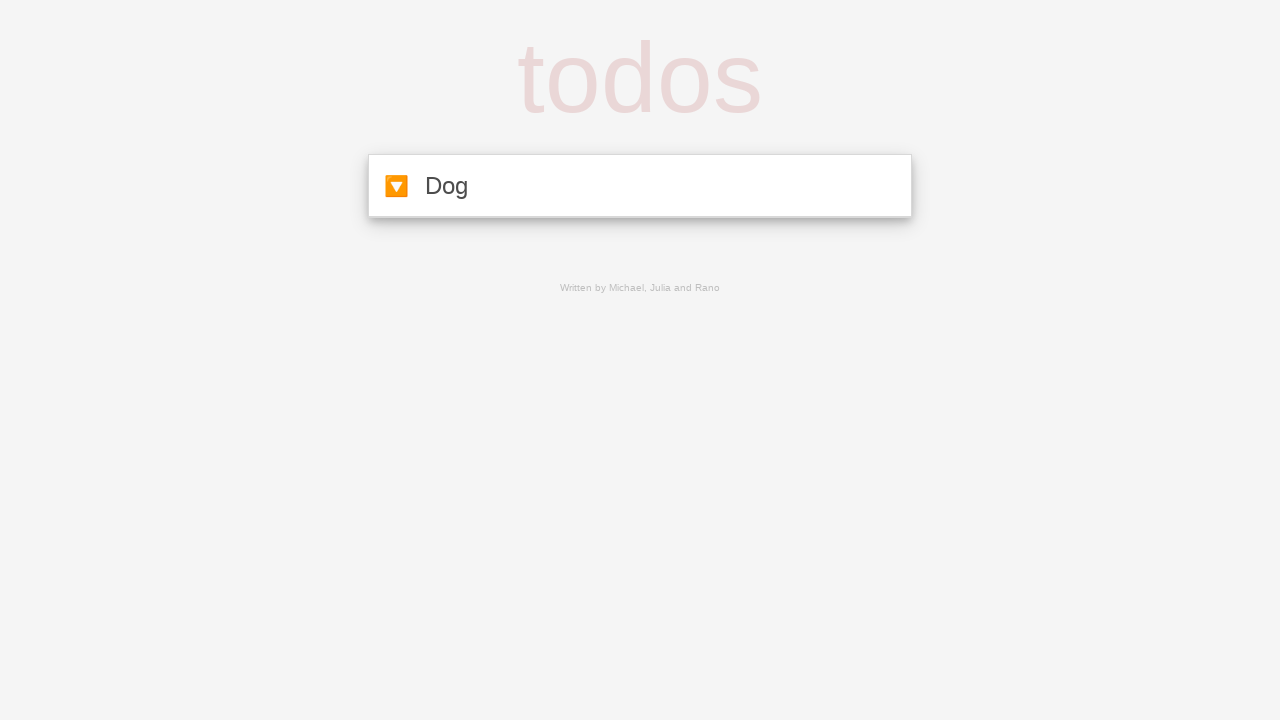

Pressed Enter to add todo item on #new-todos
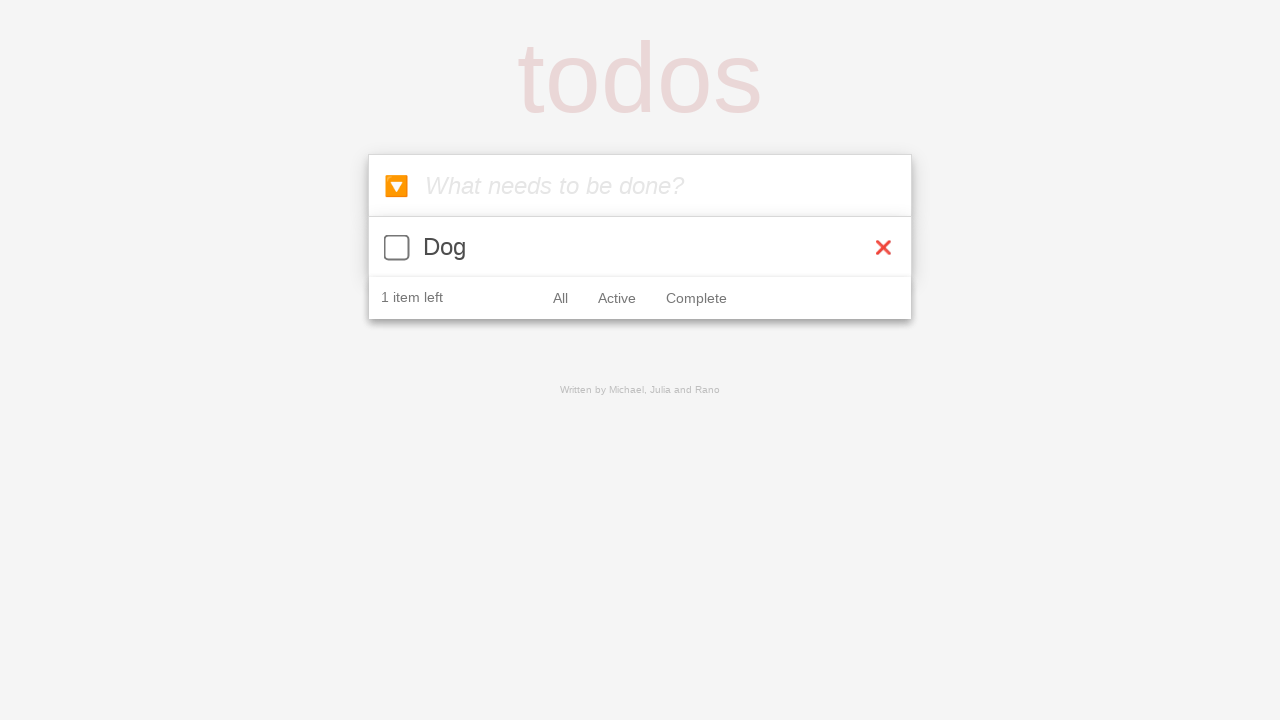

Waited for items-left counter to appear
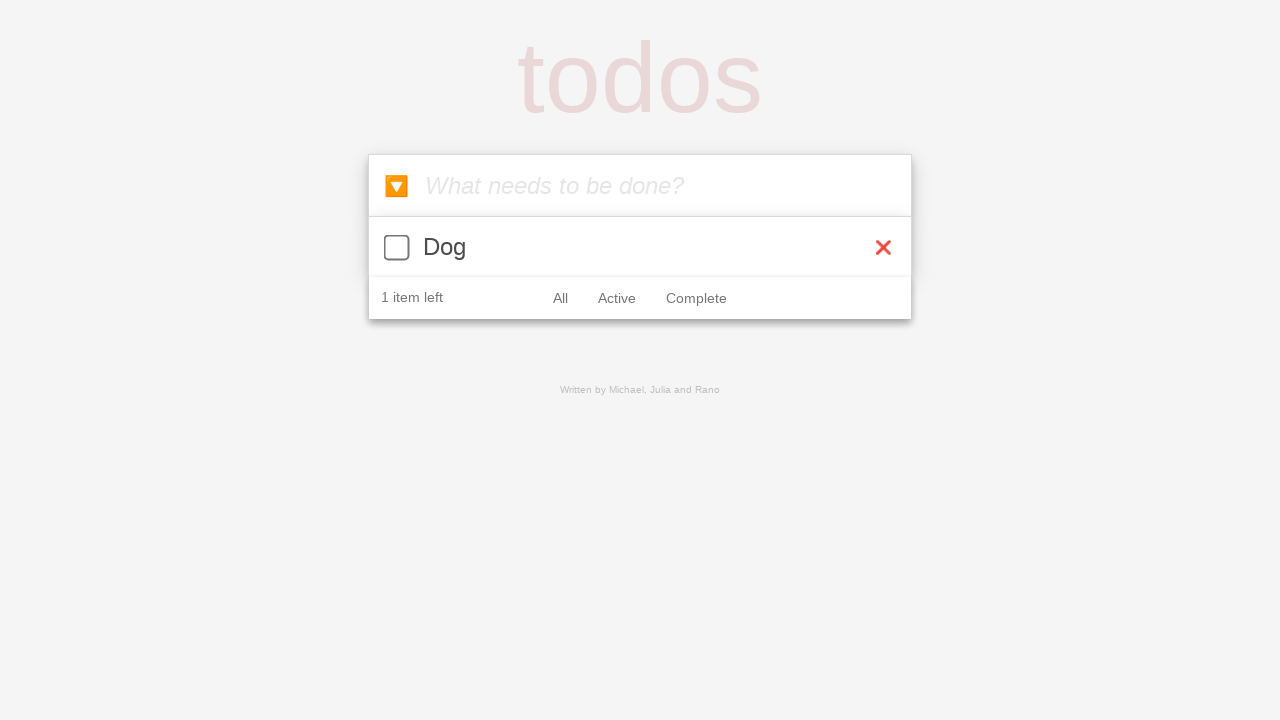

Clicked checkbox to mark todo as complete at (397, 247) on .todo-item .toggle-item
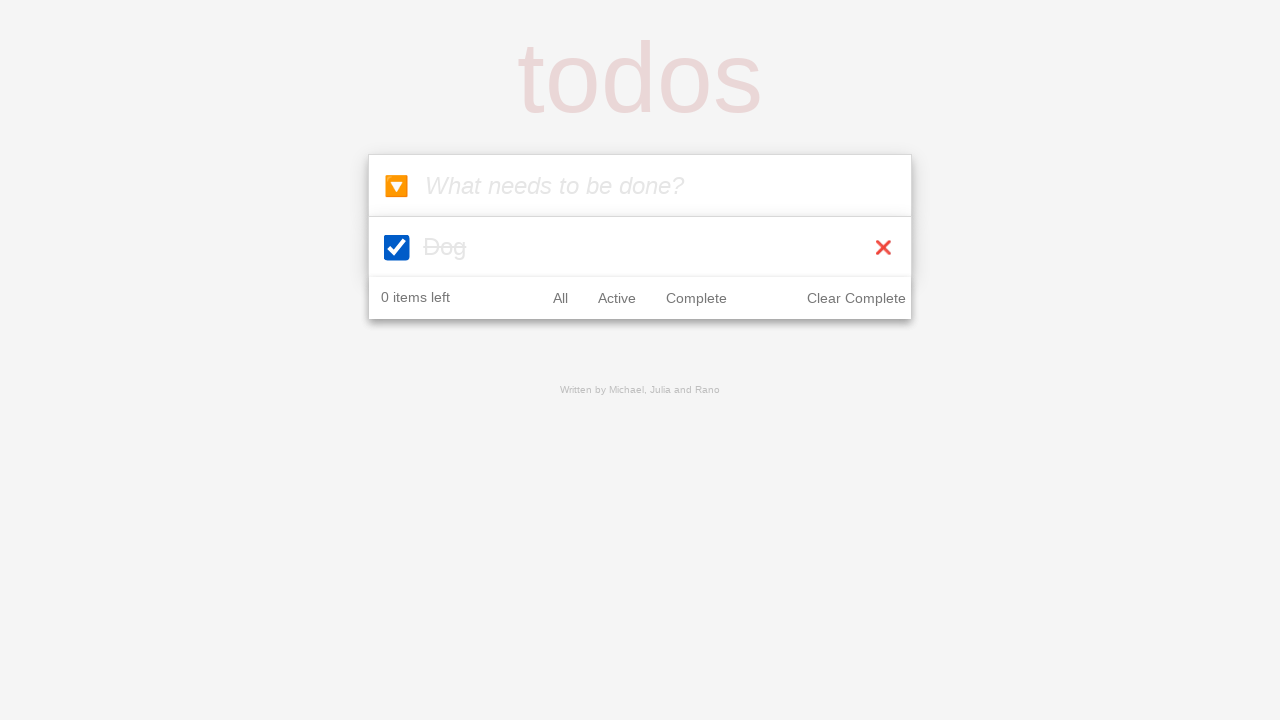

Waited for UI to update after completing todo
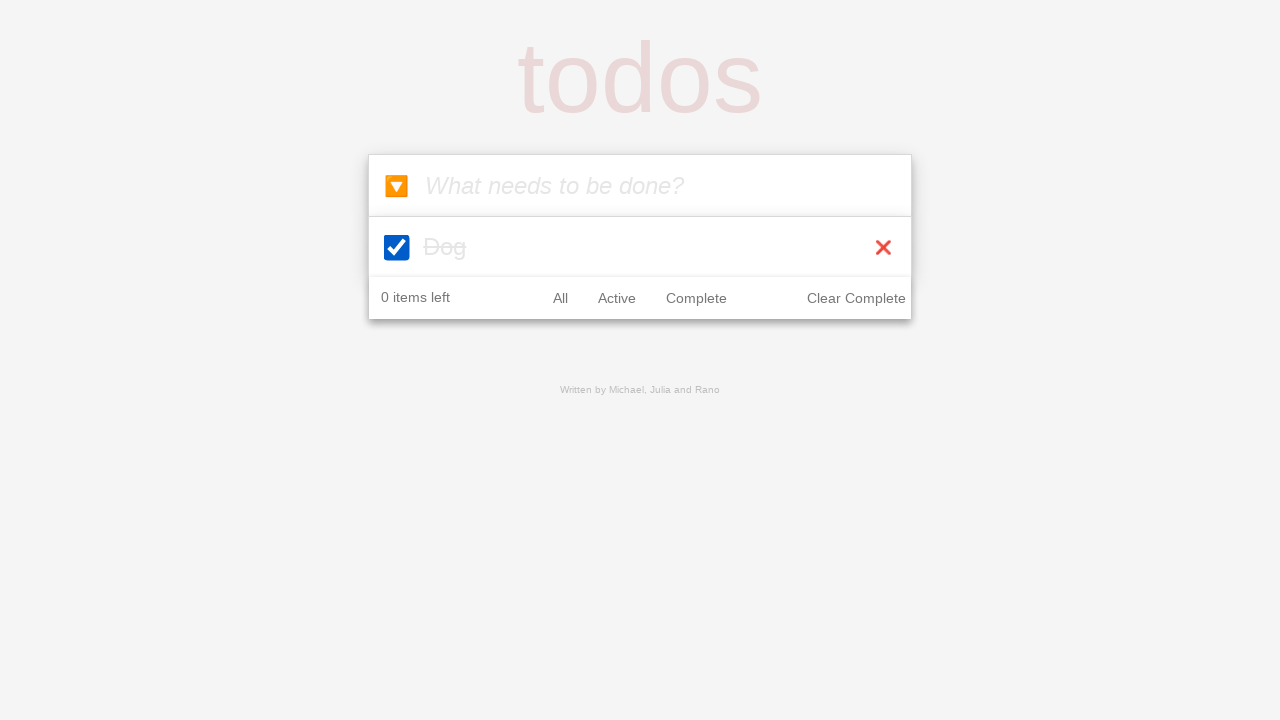

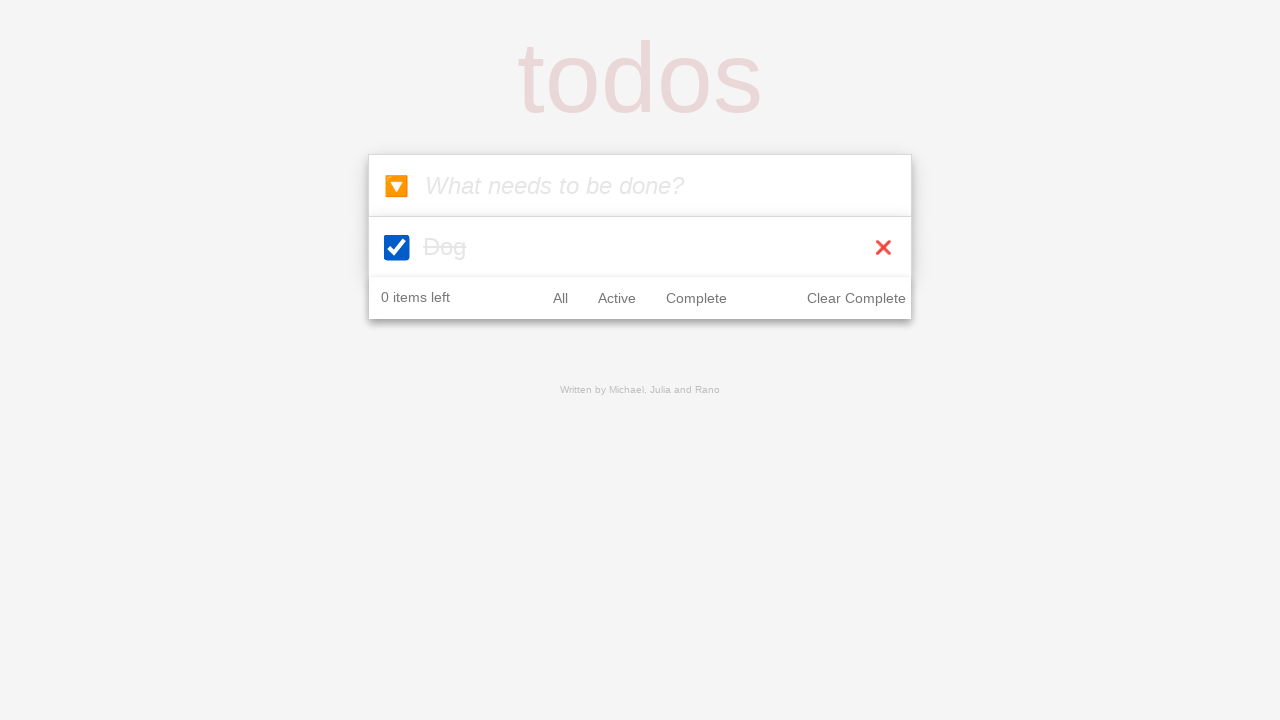